Tests that clicking All filter shows all items after using other filters

Starting URL: https://demo.playwright.dev/todomvc

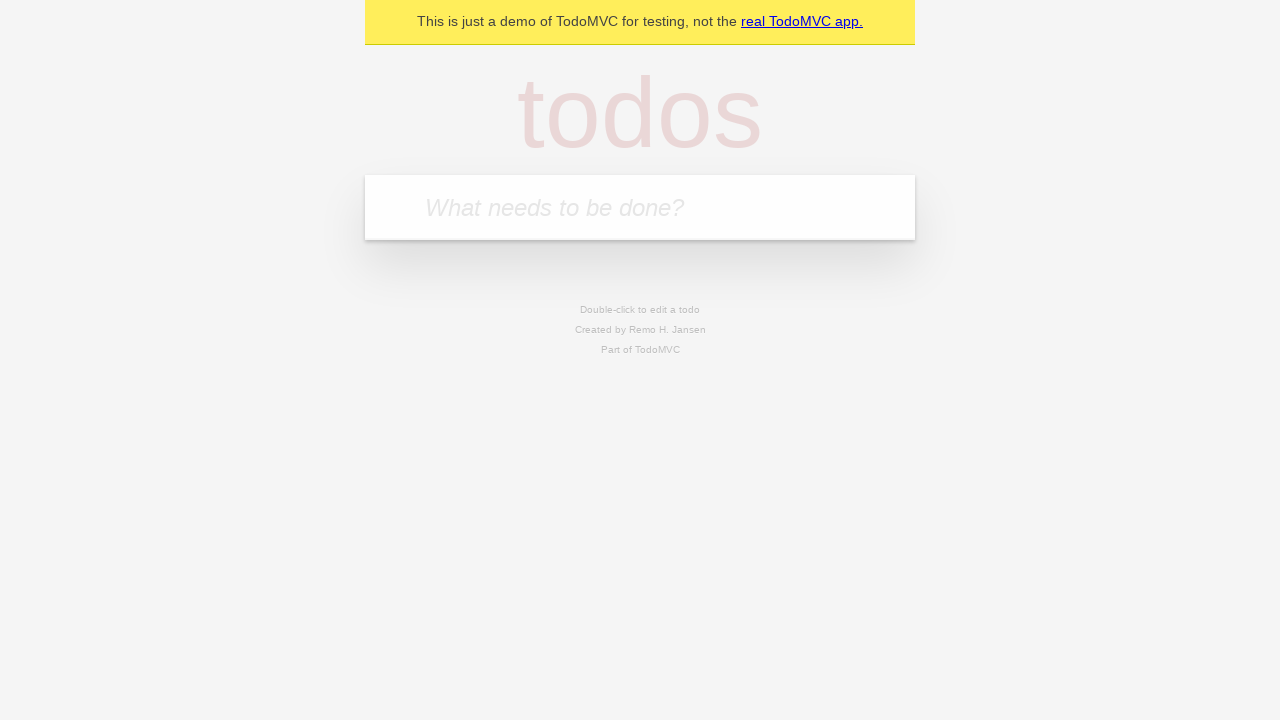

Filled todo input with 'buy some cheese' on internal:attr=[placeholder="What needs to be done?"i]
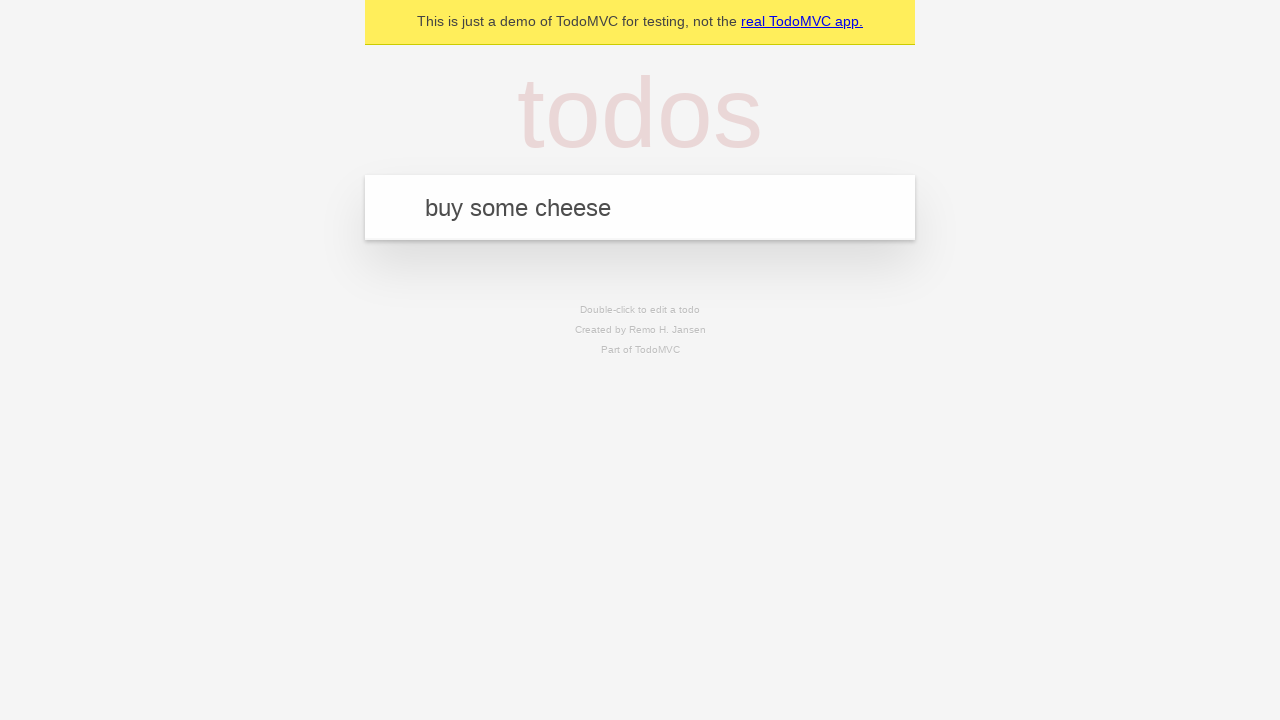

Pressed Enter to create todo 'buy some cheese' on internal:attr=[placeholder="What needs to be done?"i]
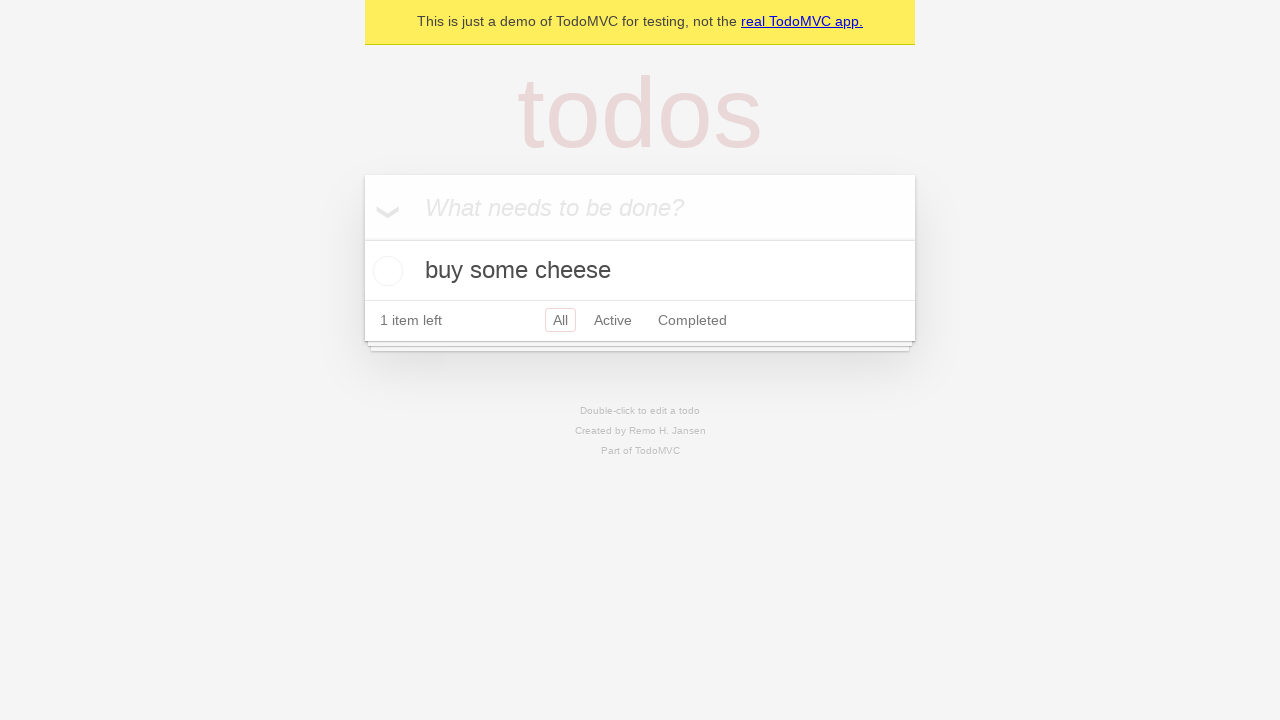

Filled todo input with 'feed the cat' on internal:attr=[placeholder="What needs to be done?"i]
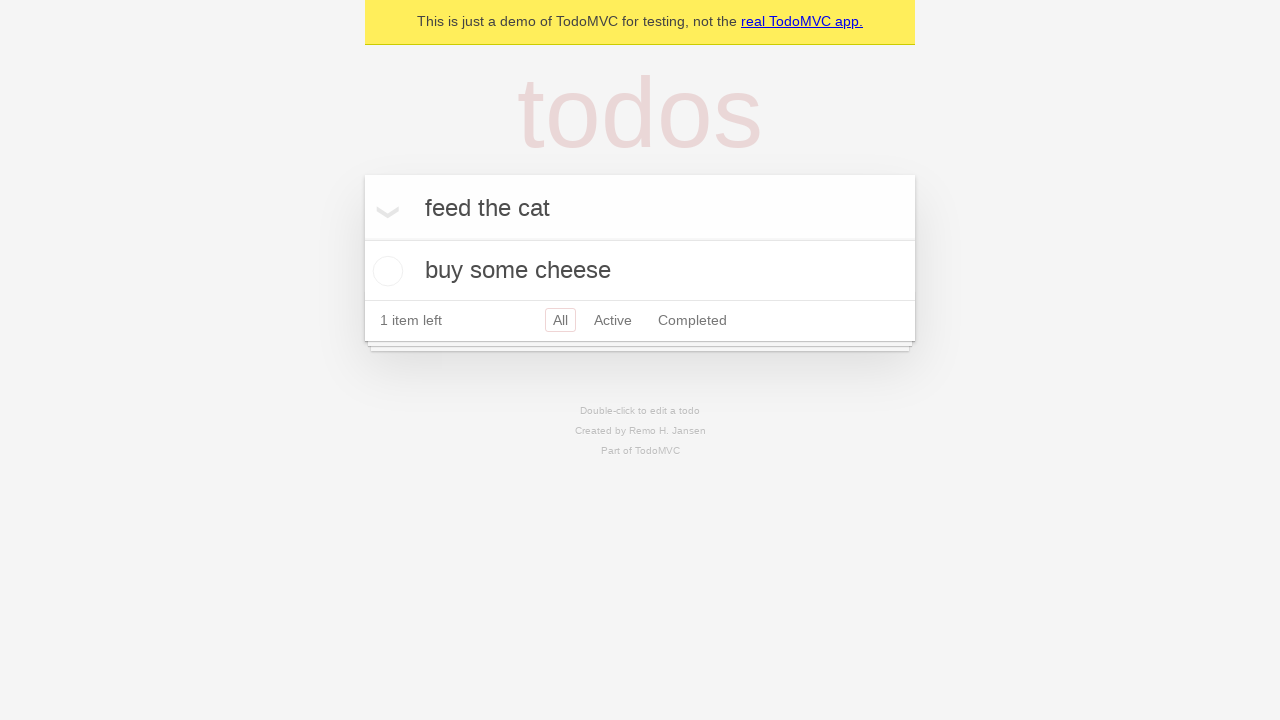

Pressed Enter to create todo 'feed the cat' on internal:attr=[placeholder="What needs to be done?"i]
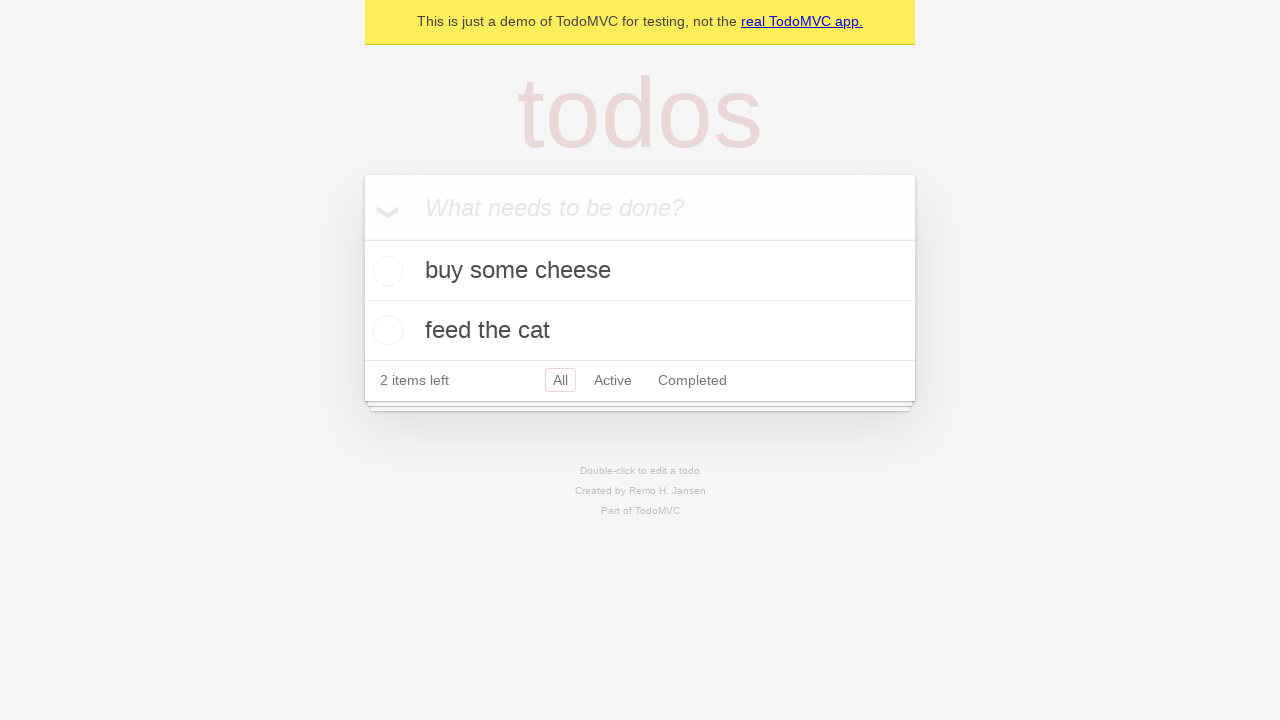

Filled todo input with 'book a doctors appointment' on internal:attr=[placeholder="What needs to be done?"i]
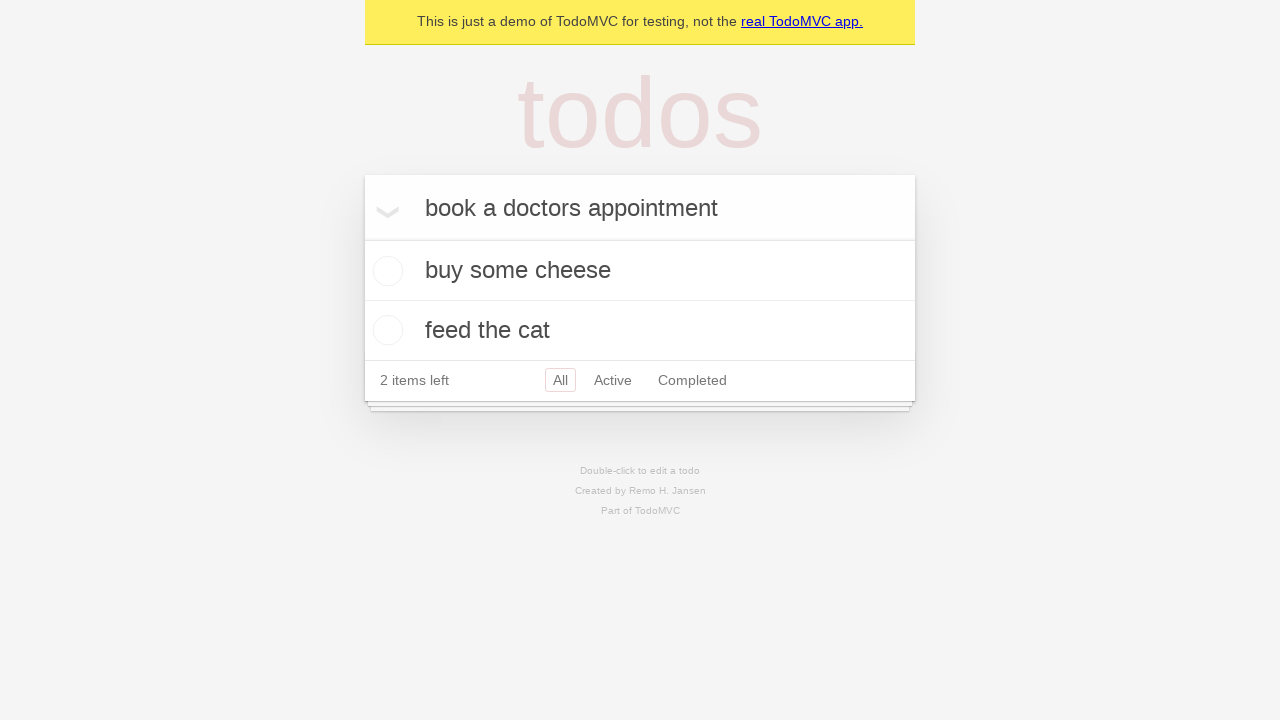

Pressed Enter to create todo 'book a doctors appointment' on internal:attr=[placeholder="What needs to be done?"i]
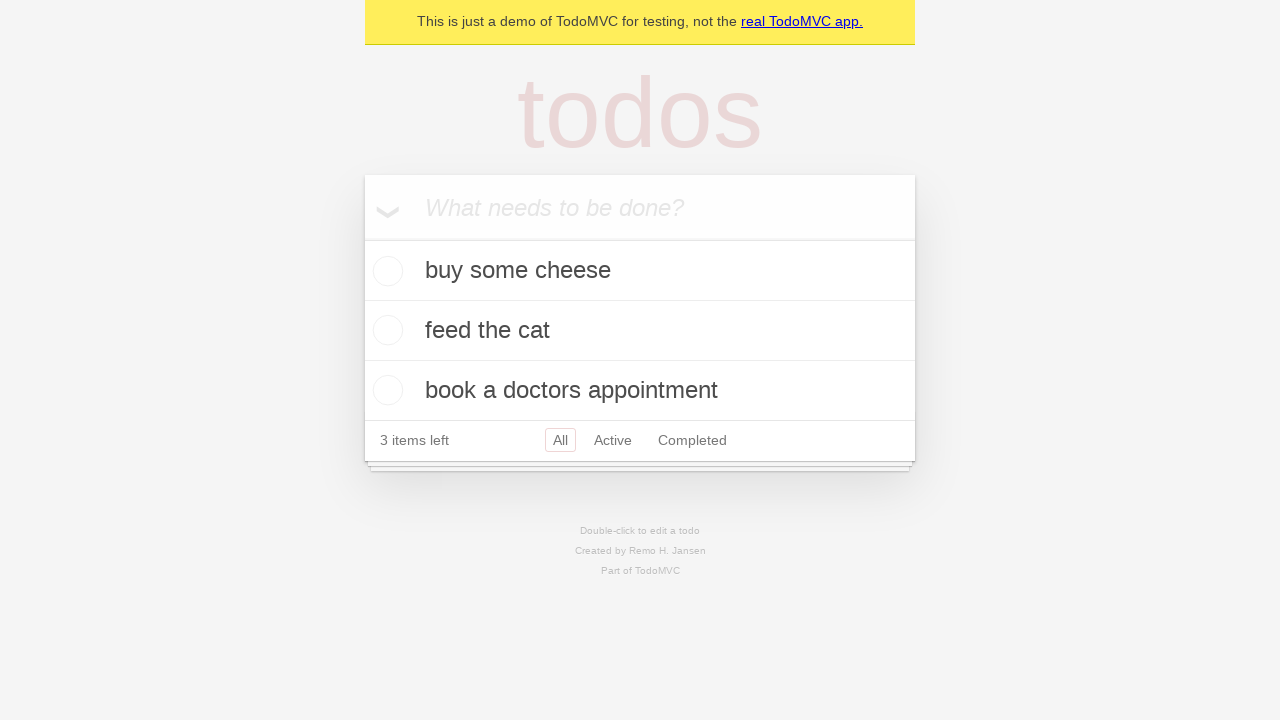

Waited for all 3 todo items to be created
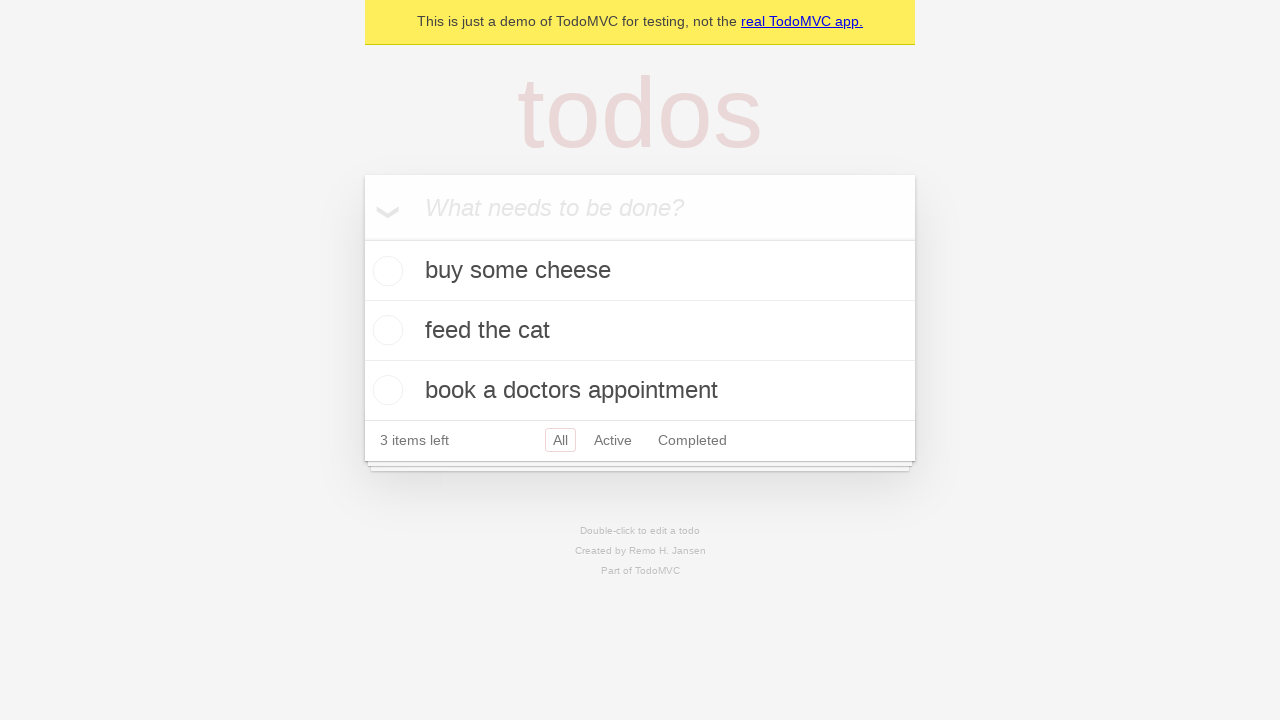

Checked the second todo item as completed at (385, 330) on internal:testid=[data-testid="todo-item"s] >> nth=1 >> internal:role=checkbox
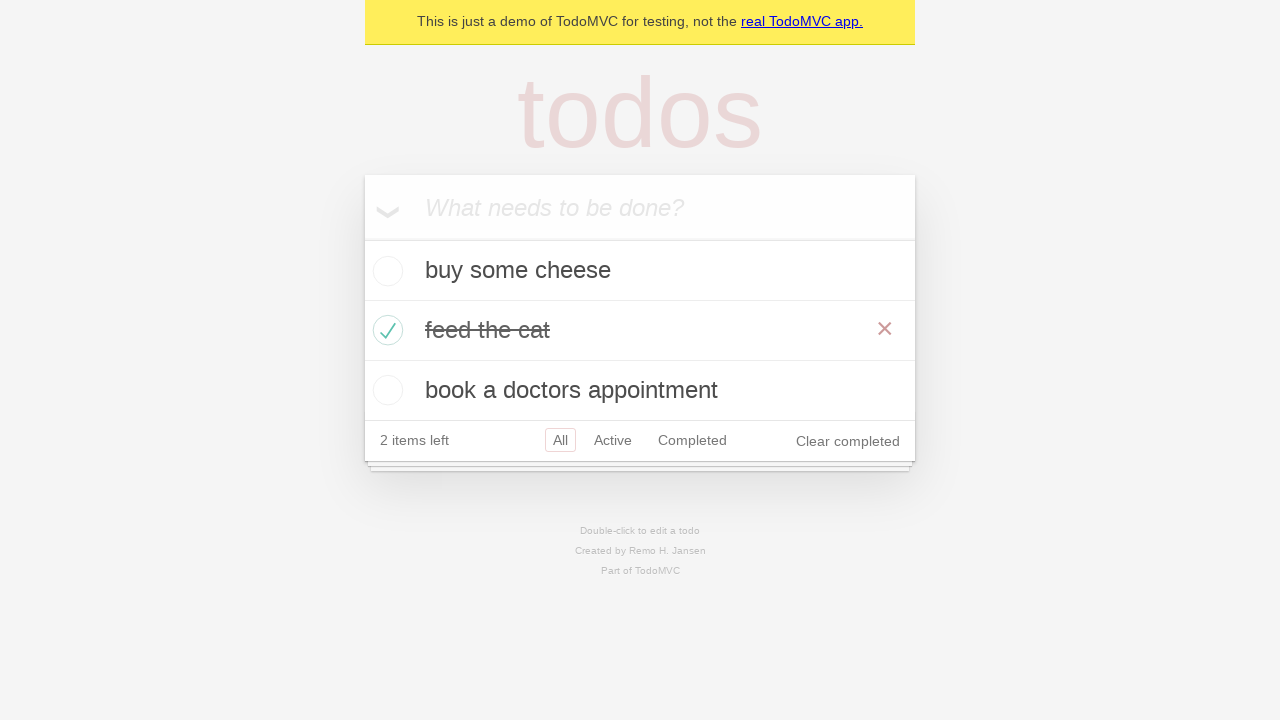

Clicked Active filter to show only active items at (613, 440) on internal:role=link[name="Active"i]
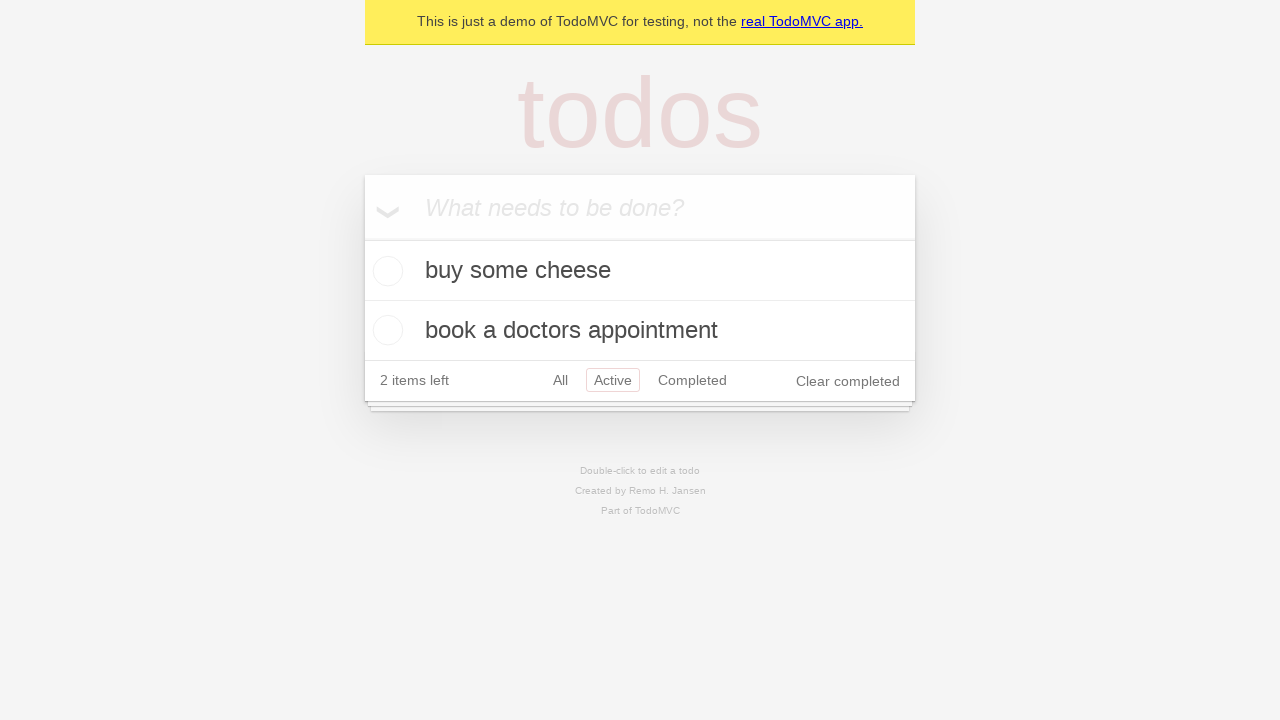

Clicked Completed filter to show only completed items at (692, 380) on internal:role=link[name="Completed"i]
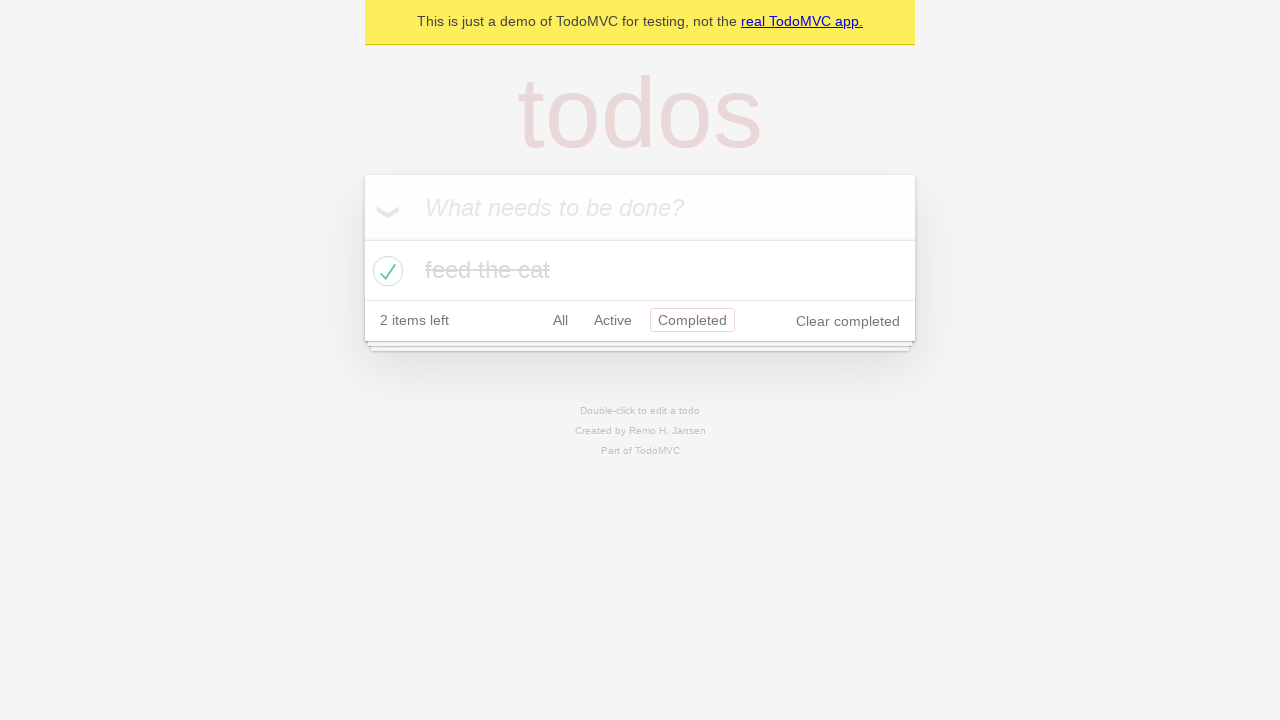

Clicked All filter to show all items at (560, 320) on internal:role=link[name="All"i]
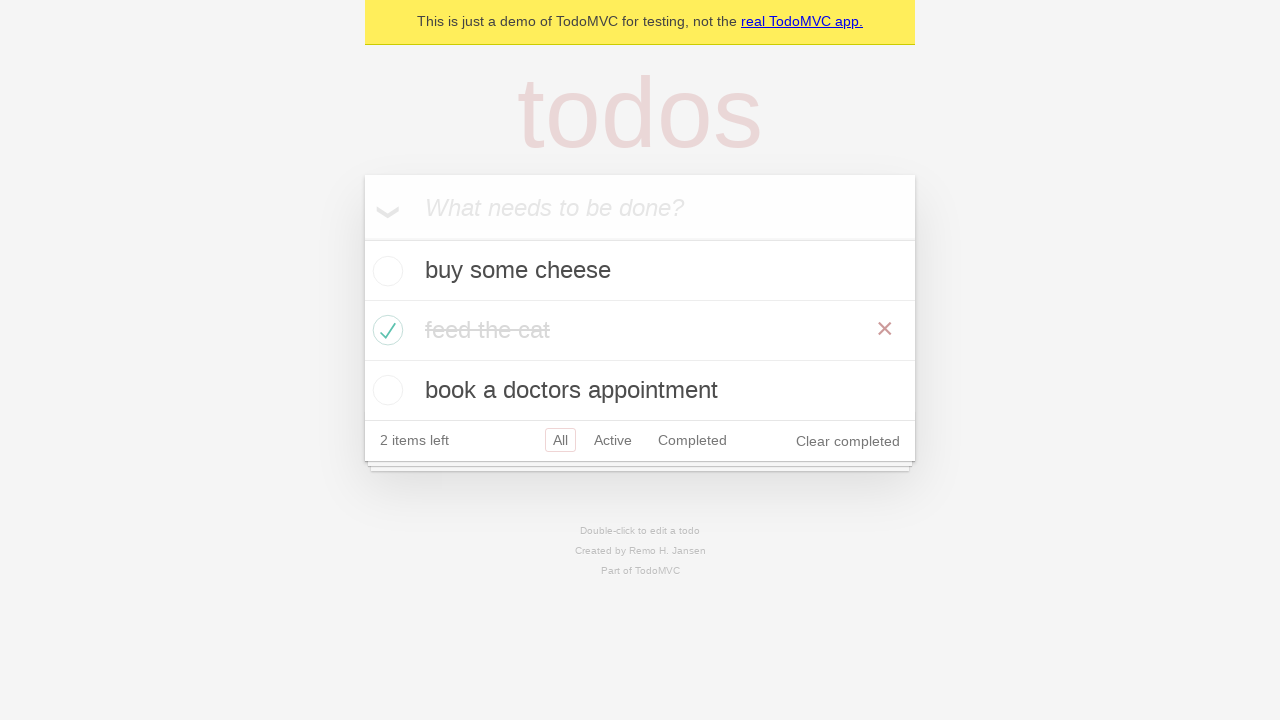

Verified all 3 todo items are now displayed after clicking All filter
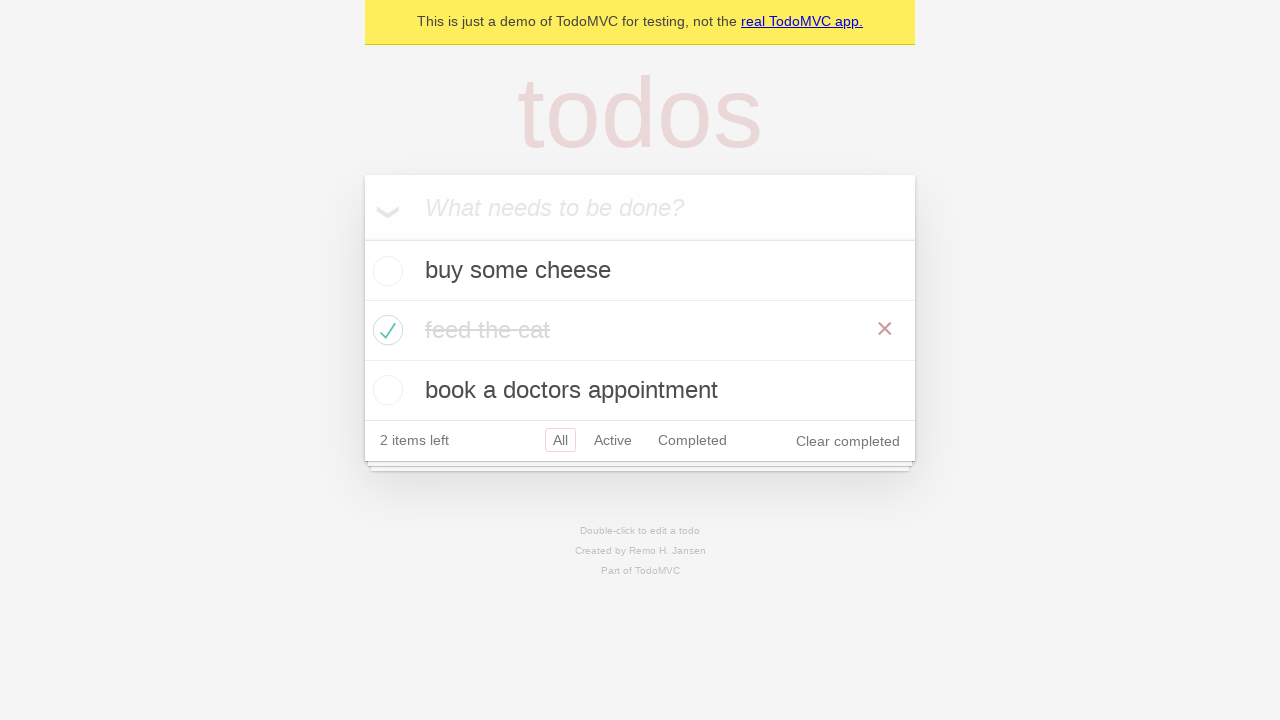

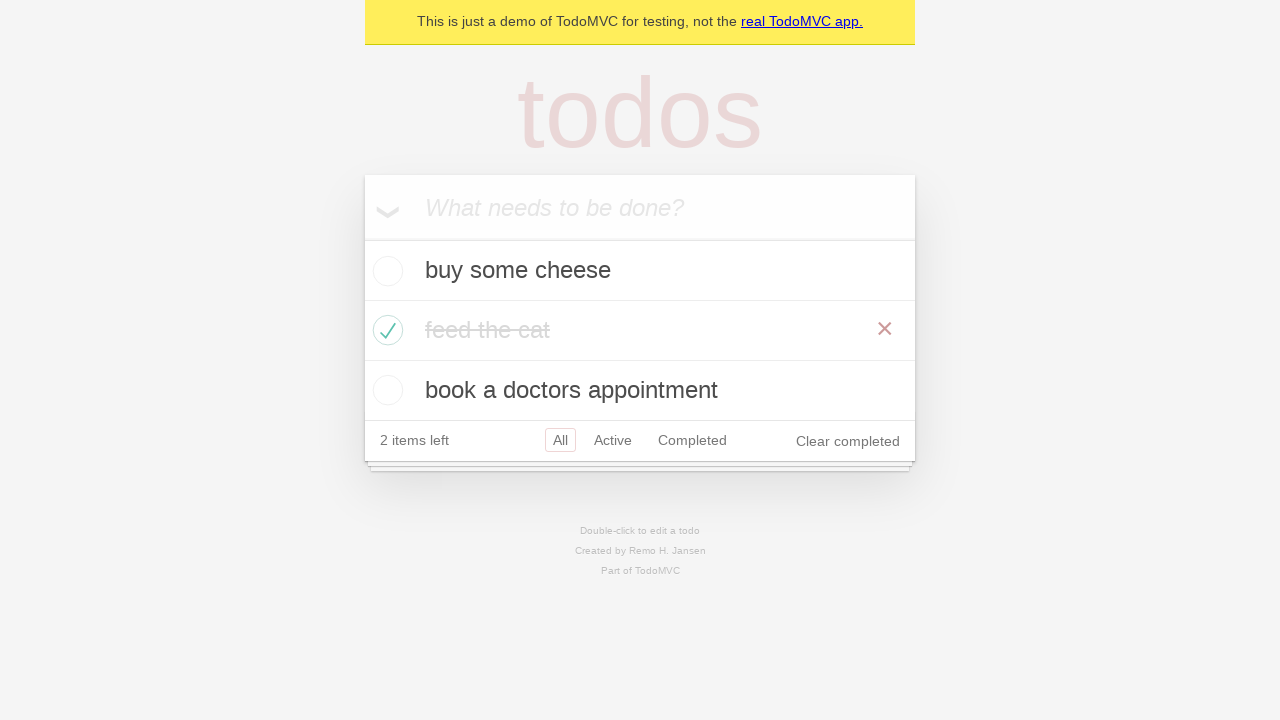